Tests an explicit wait scenario by waiting for a price to reach "100", then clicking a book button, calculating a mathematical answer based on a page value, entering the result, and submitting the form.

Starting URL: http://suninjuly.github.io/explicit_wait2.html

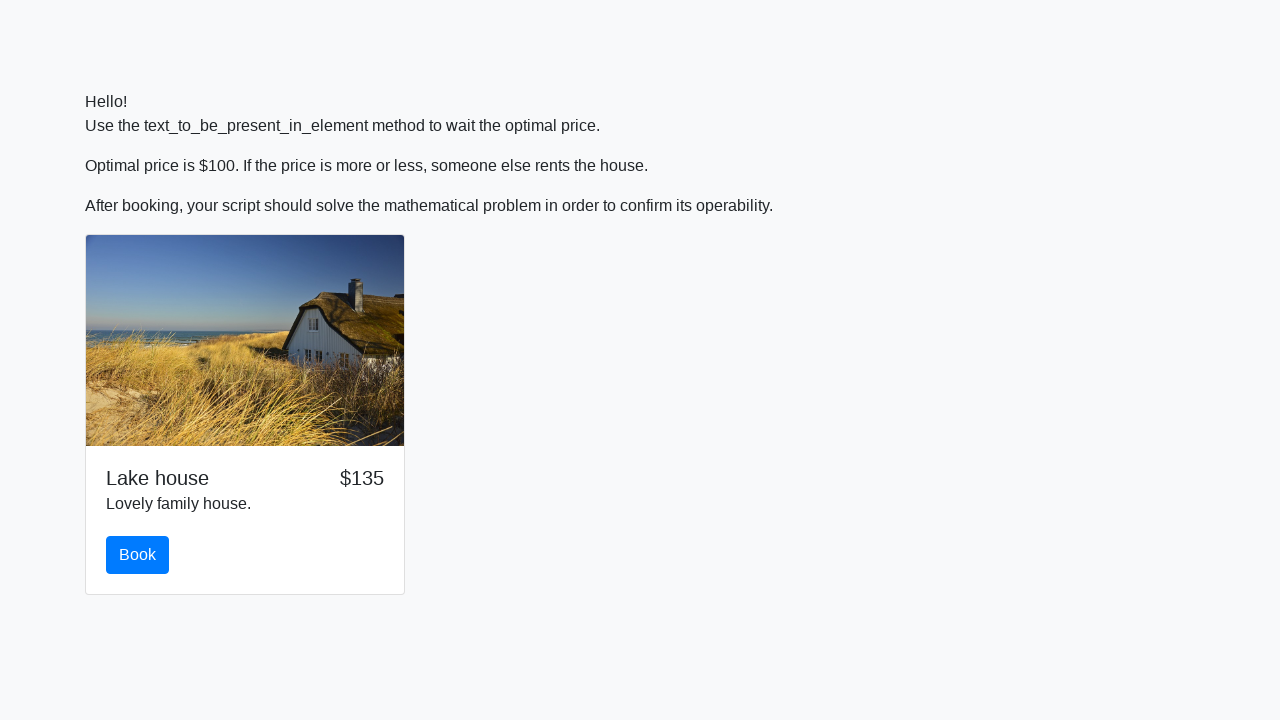

Waited for price element to display '100'
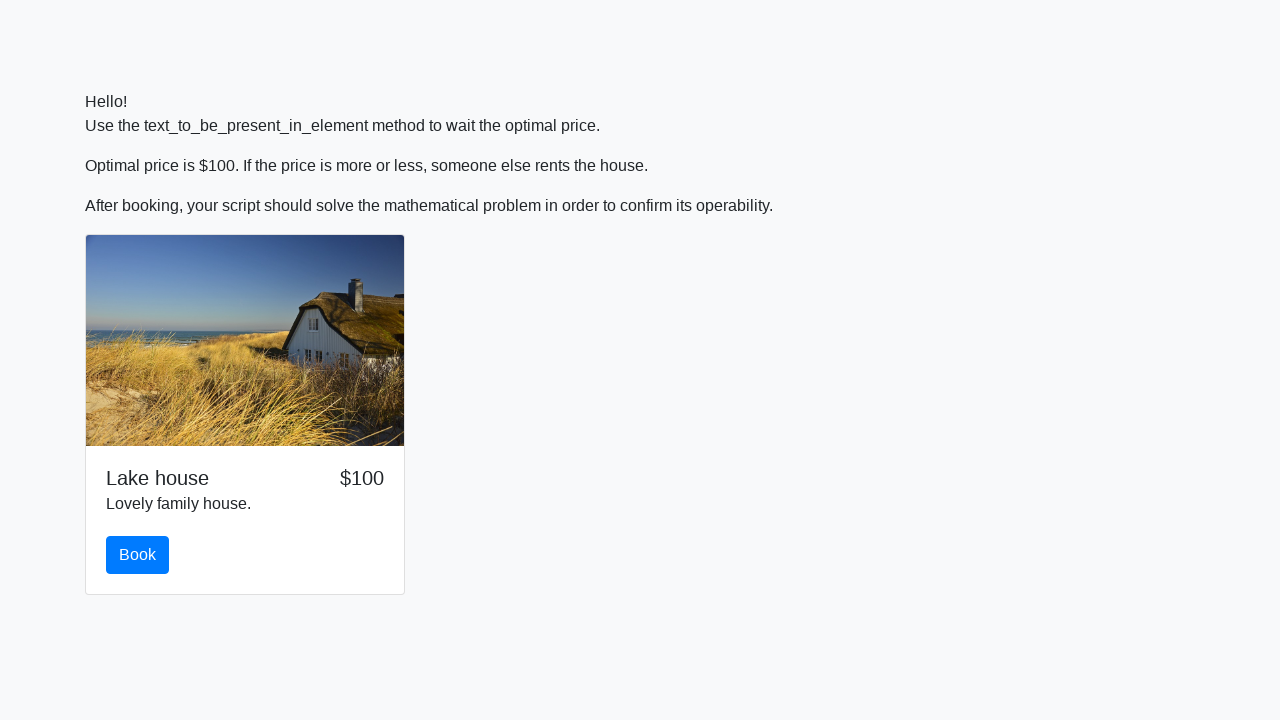

Clicked the book button at (138, 555) on #book
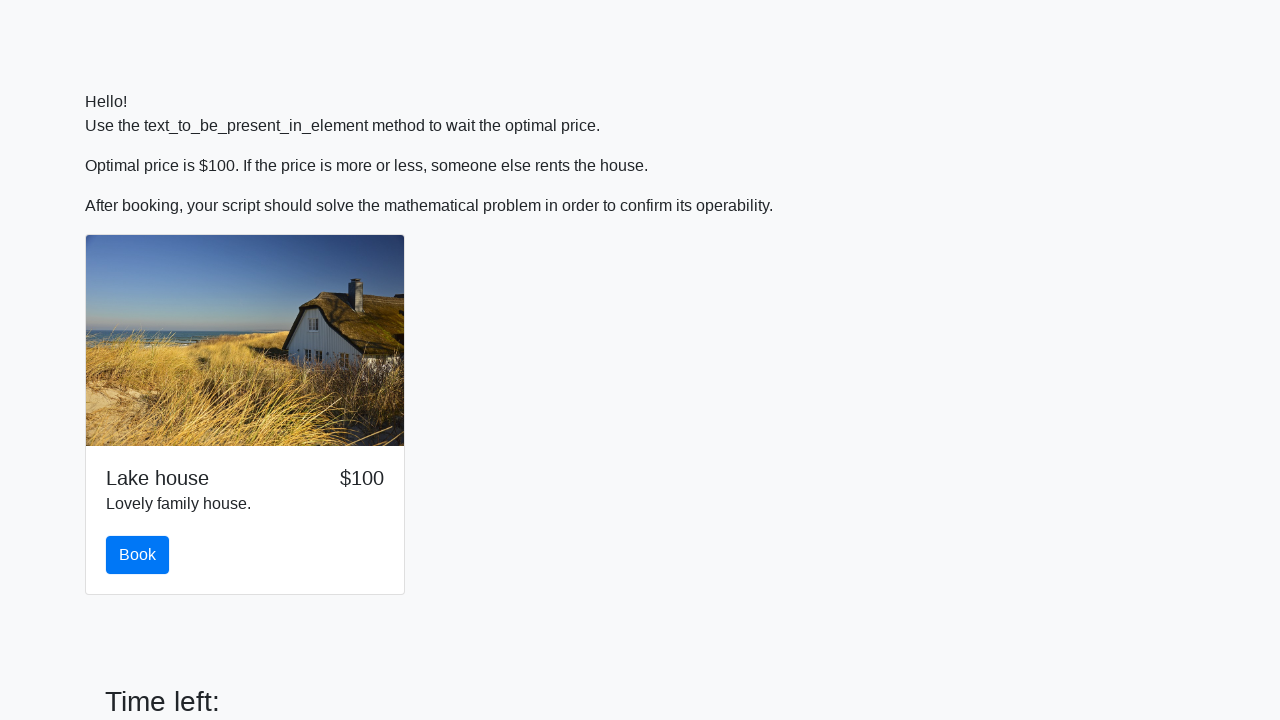

Retrieved x value from page: 335
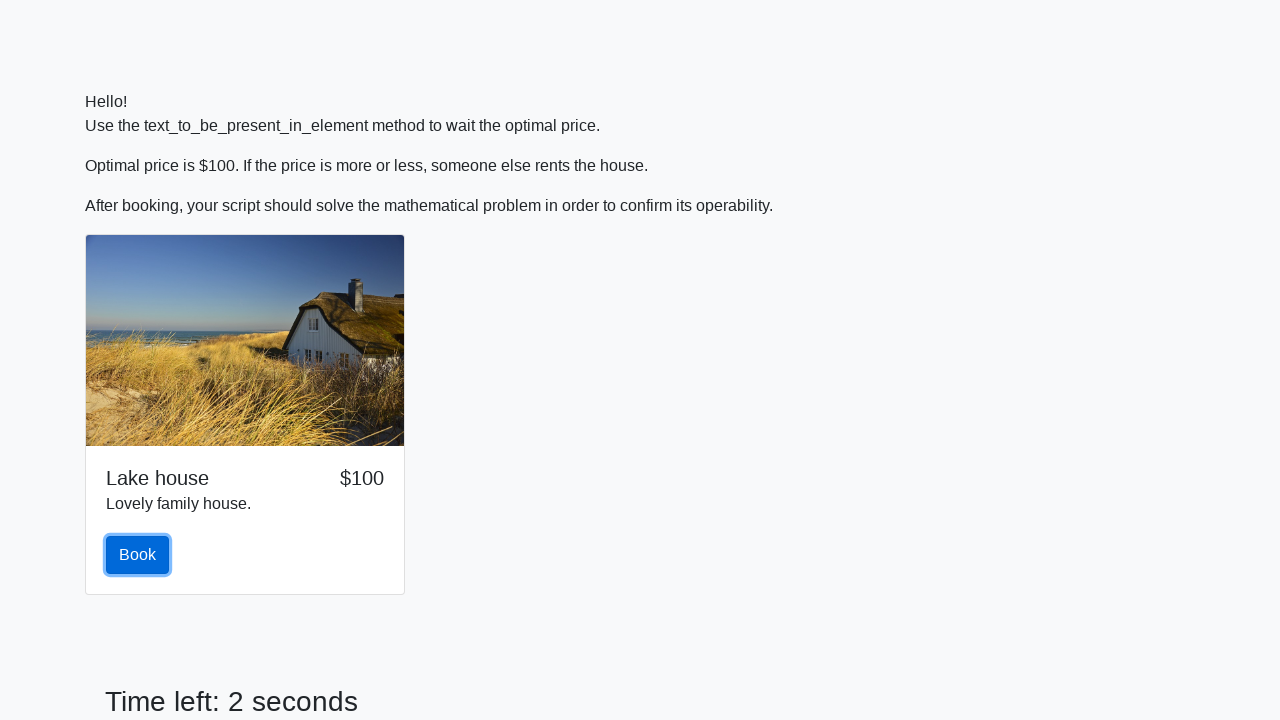

Calculated mathematical answer: 2.393813808334808
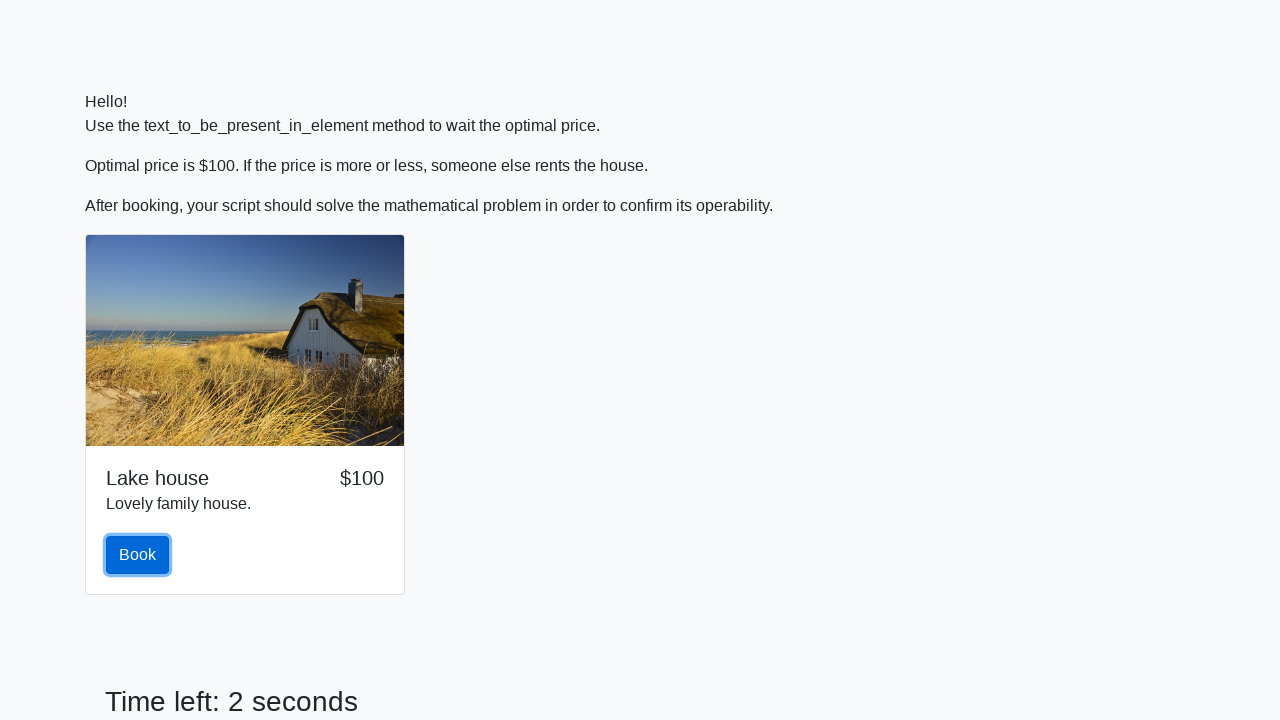

Filled answer field with calculated result: 2.393813808334808 on #answer
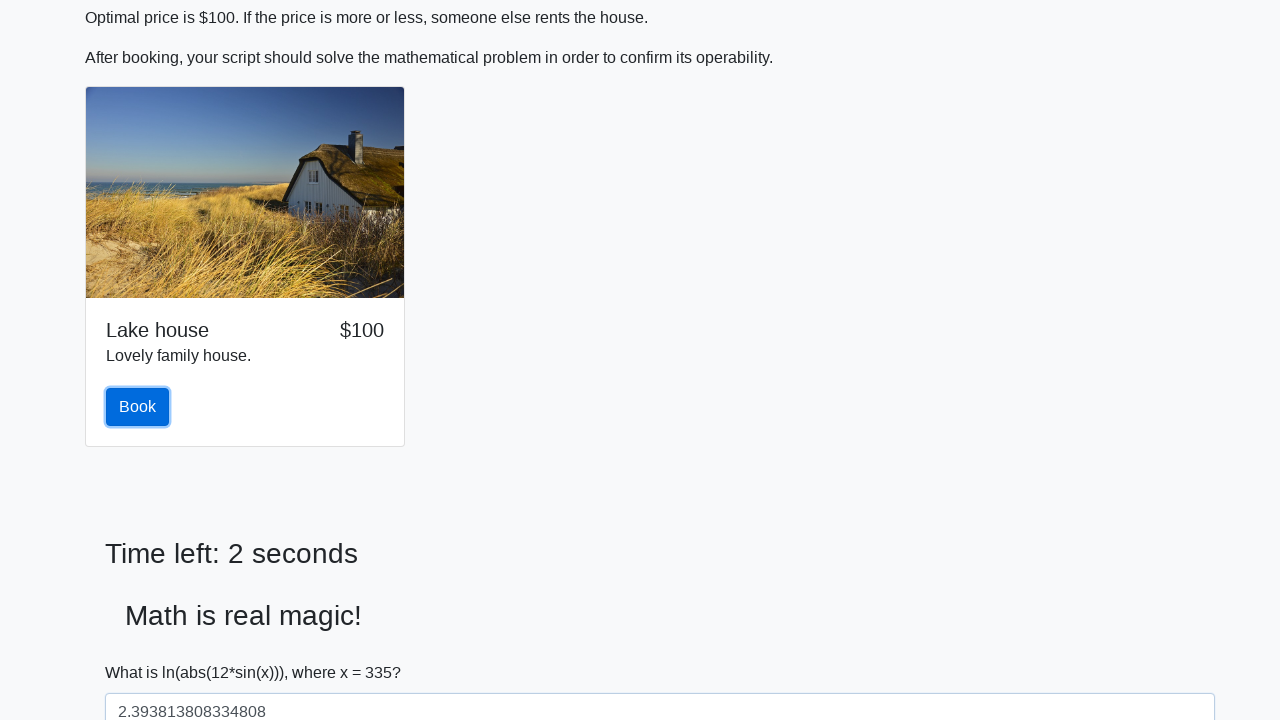

Clicked the solve button at (143, 651) on #solve
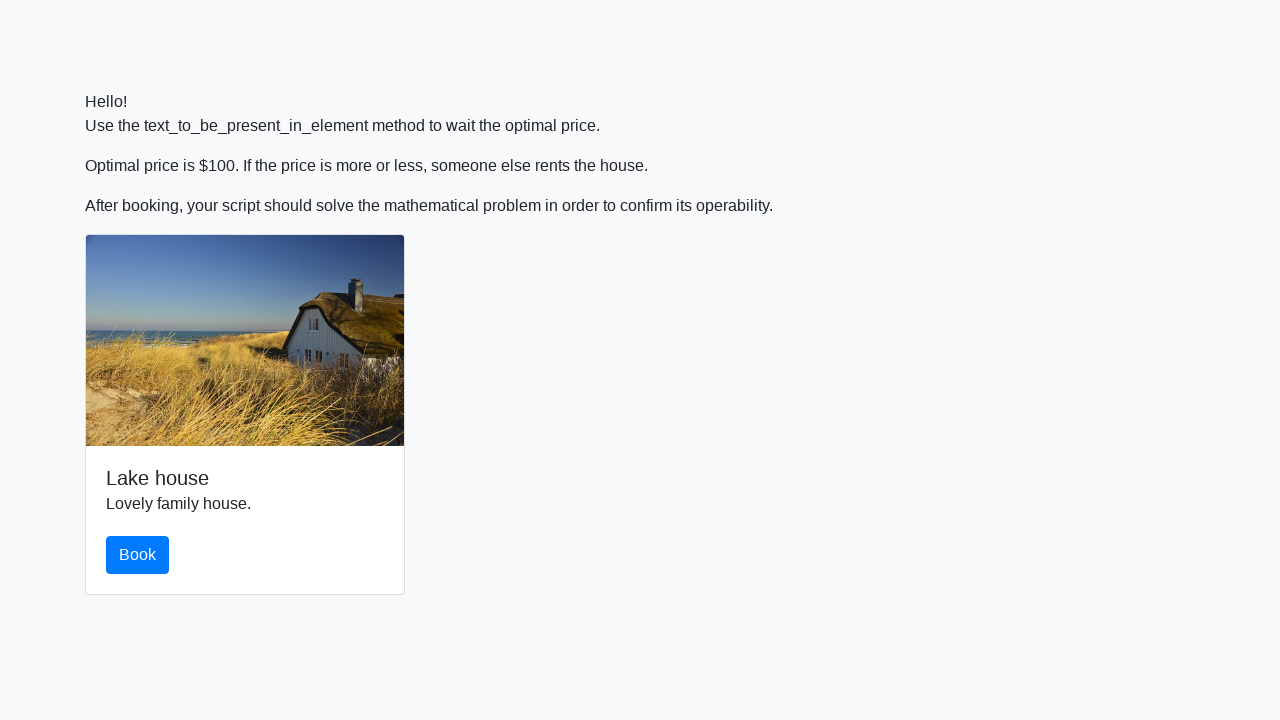

Set up alert handler to accept dialogs
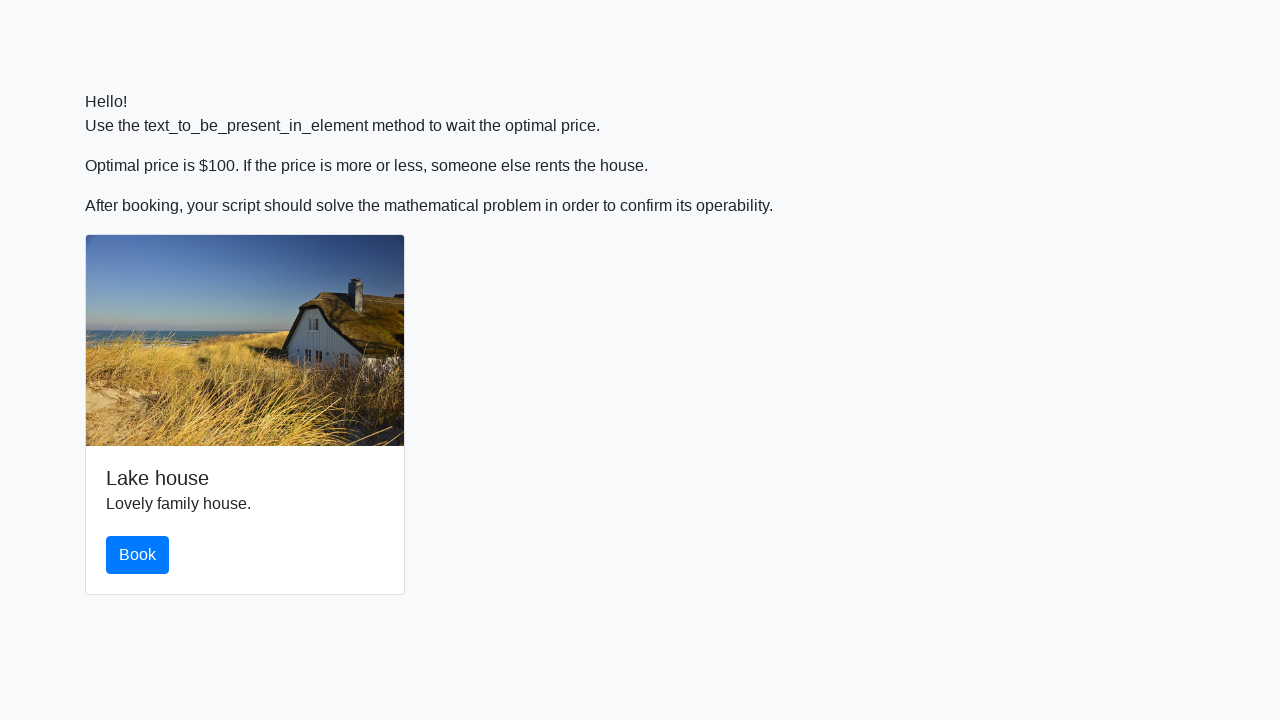

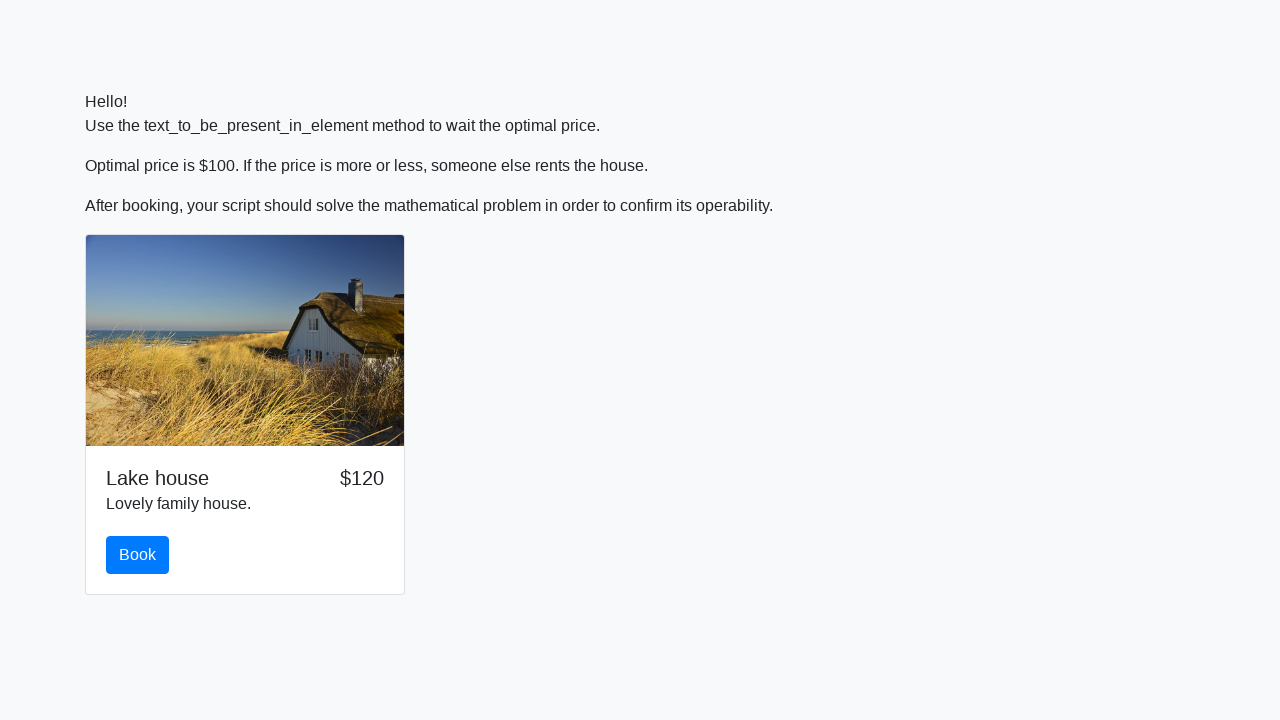